Tests dynamic properties page by verifying a button becomes visible after 5 seconds

Starting URL: https://demoqa.com/elements

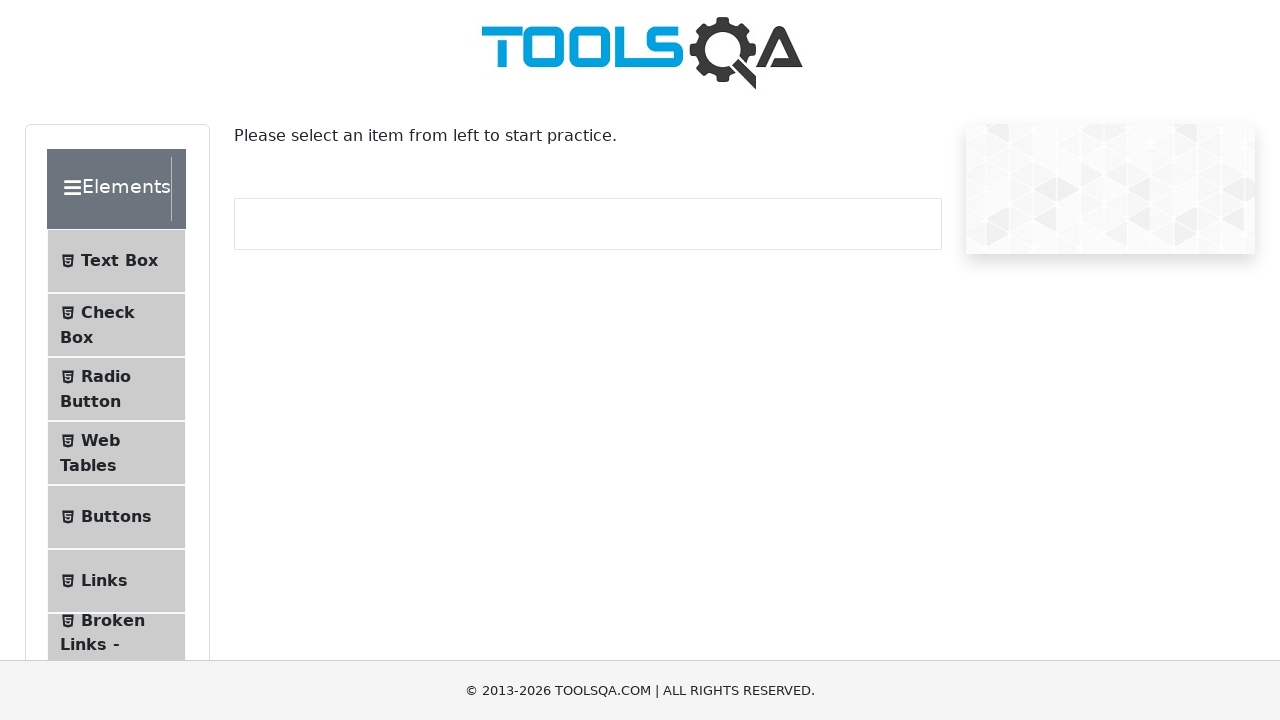

Scrolled down 250 pixels
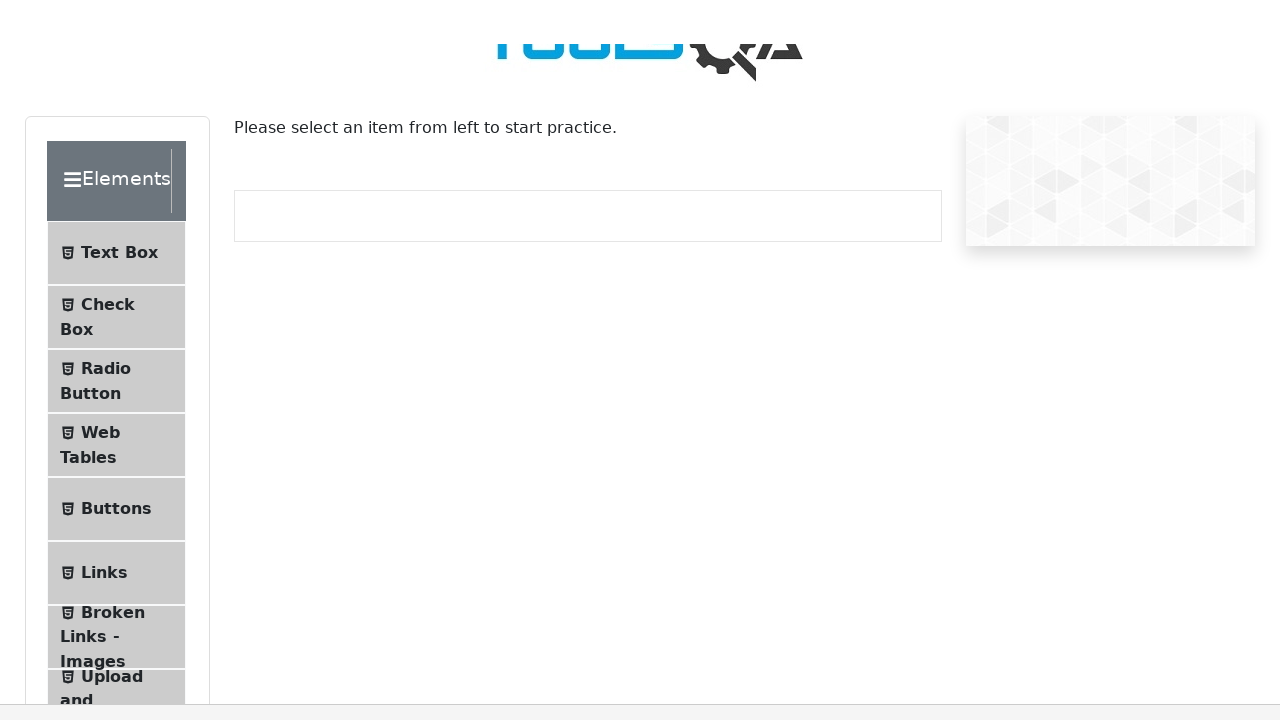

Clicked on Dynamic Properties menu item at (119, 510) on text=Dynamic Properties
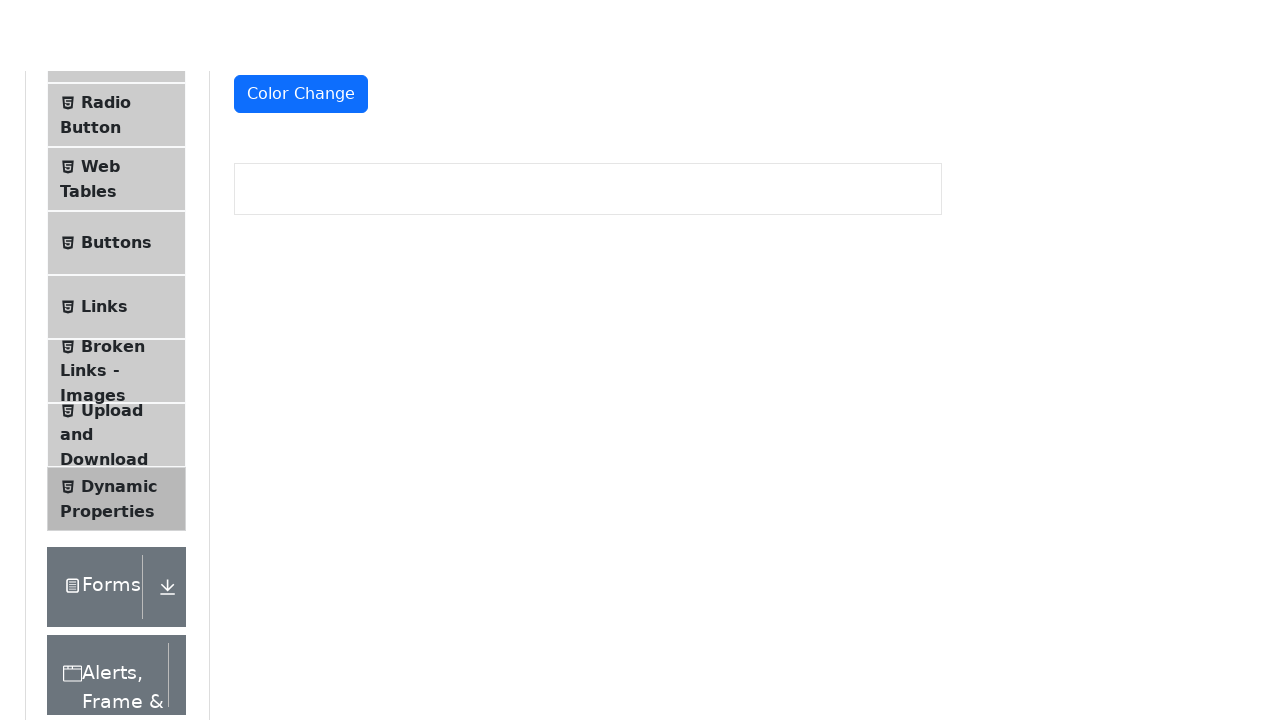

Button with id 'visibleAfter' became visible after waiting up to 6 seconds
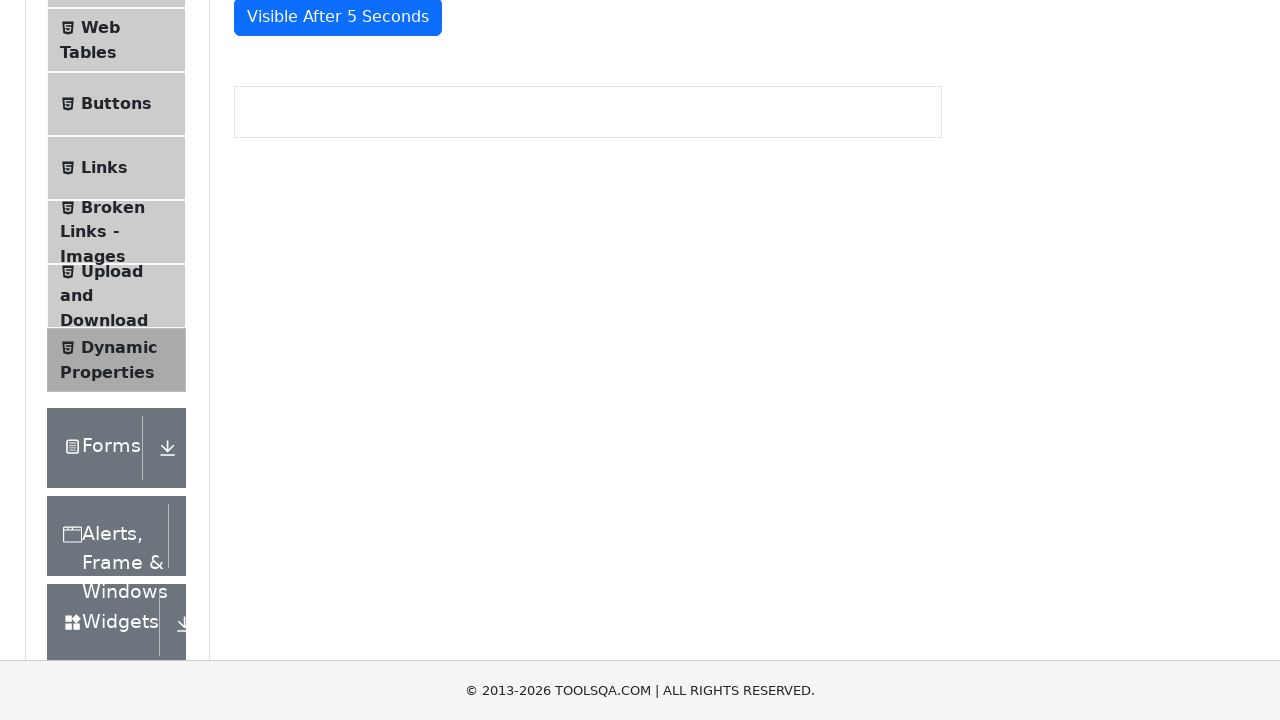

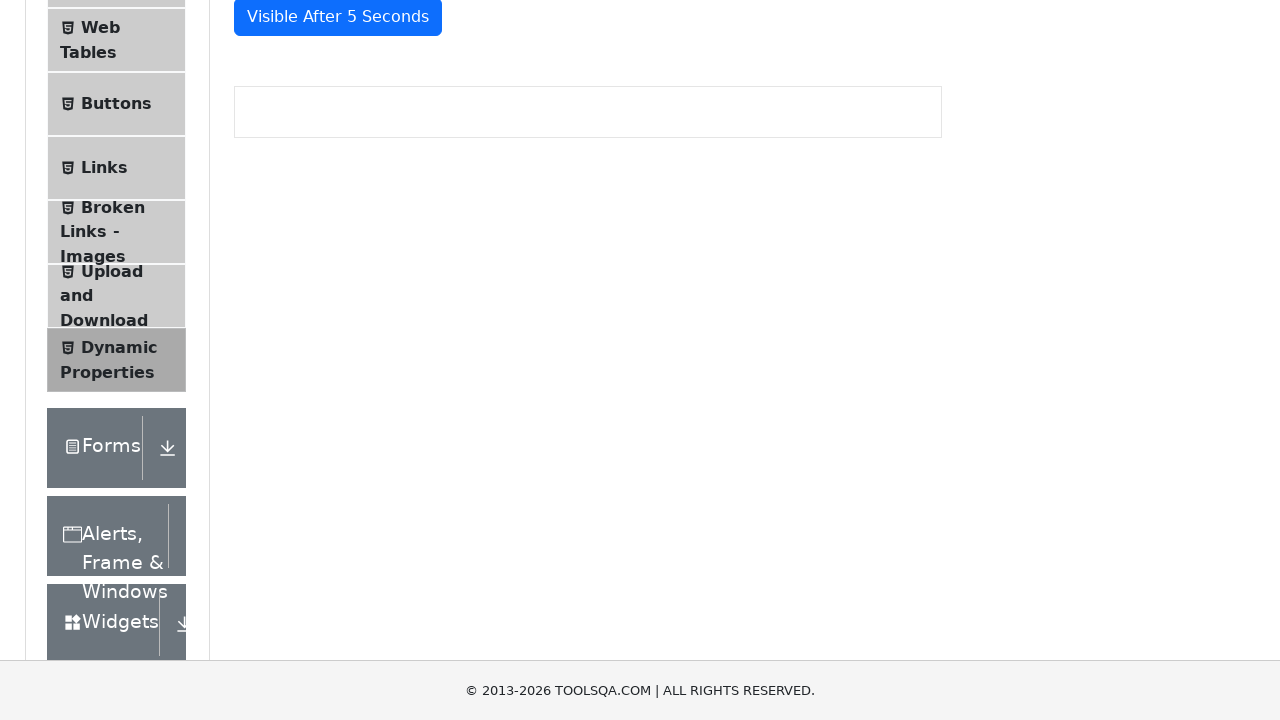